Tests form submission validation by filling in first name, last name, and company name fields, then verifying the alert message displays the correct concatenated text

Starting URL: http://automationbykrishna.com/#

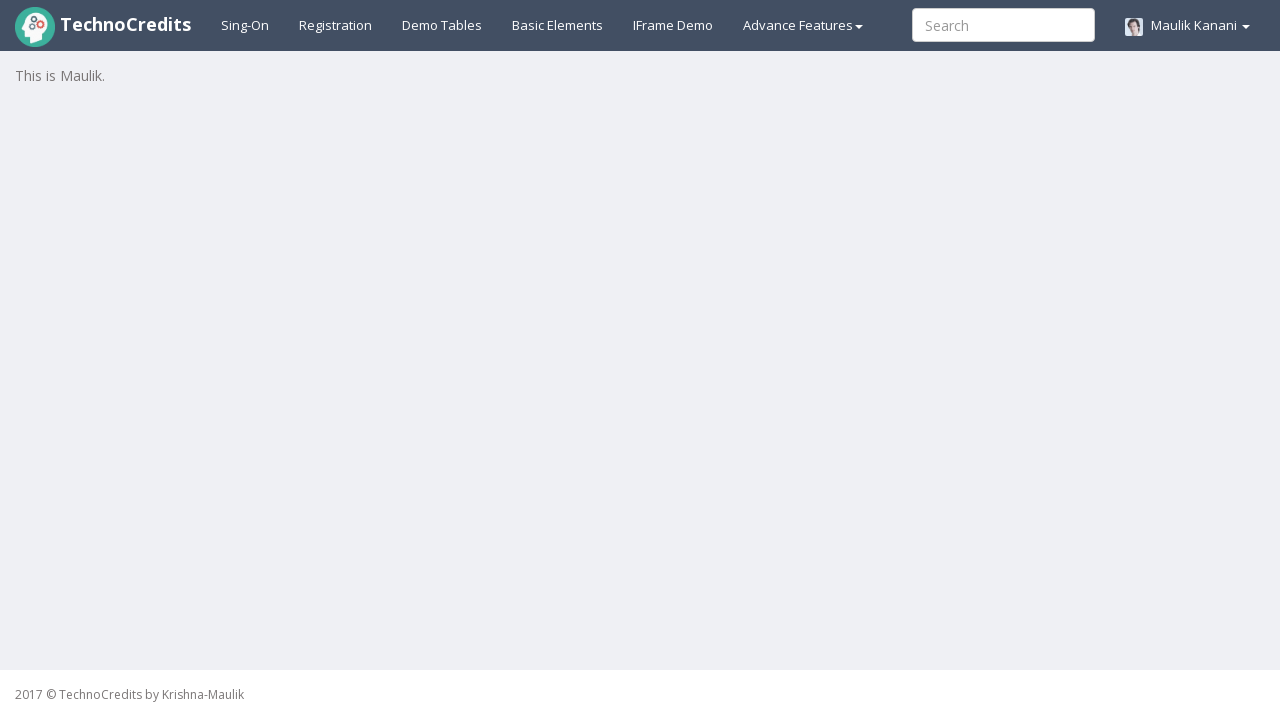

Clicked on Basic Elements link at (558, 25) on xpath=//a[text()='Basic Elements']
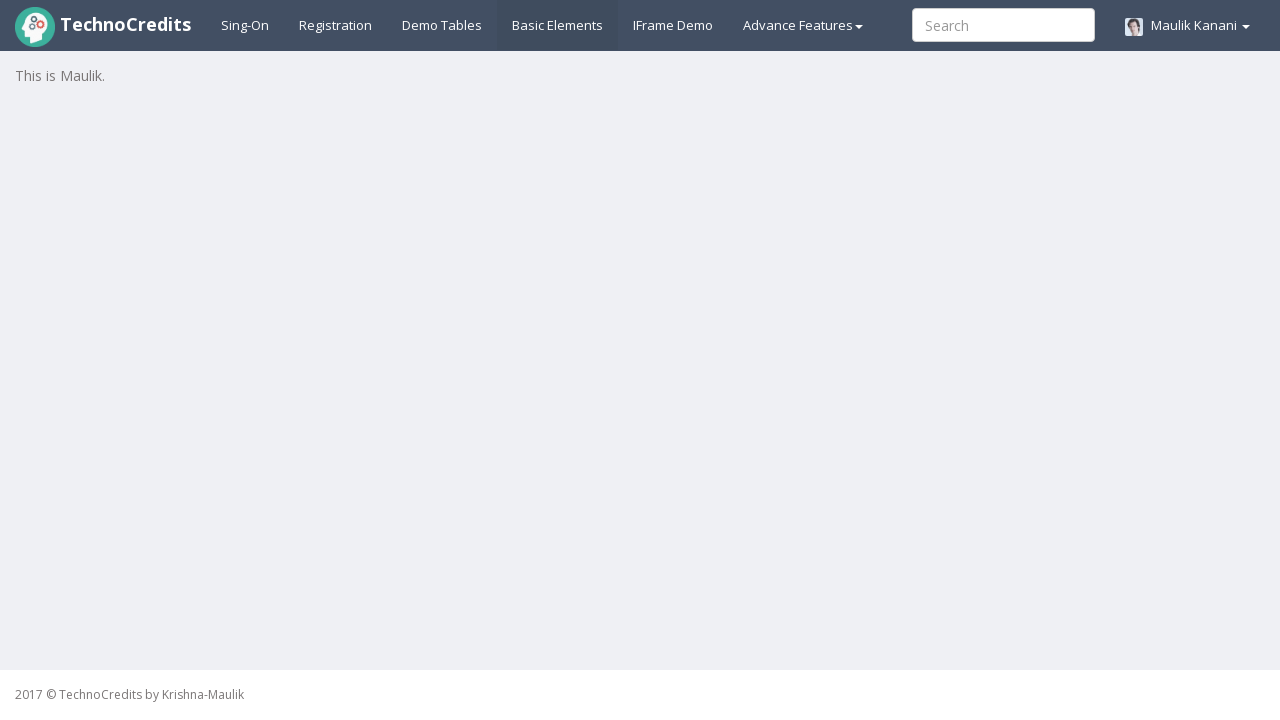

Waited for form to load
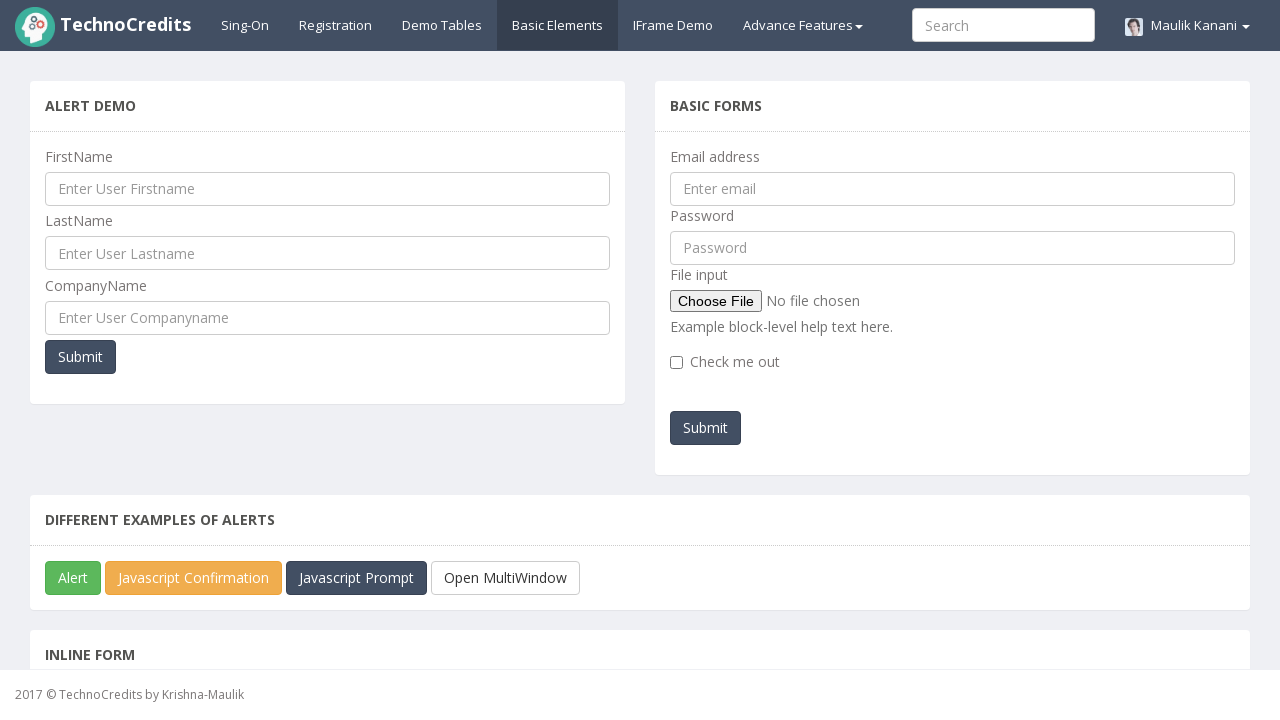

Filled first name field with 'Purva' on //input[@id='UserFirstName'][@name='ufname']
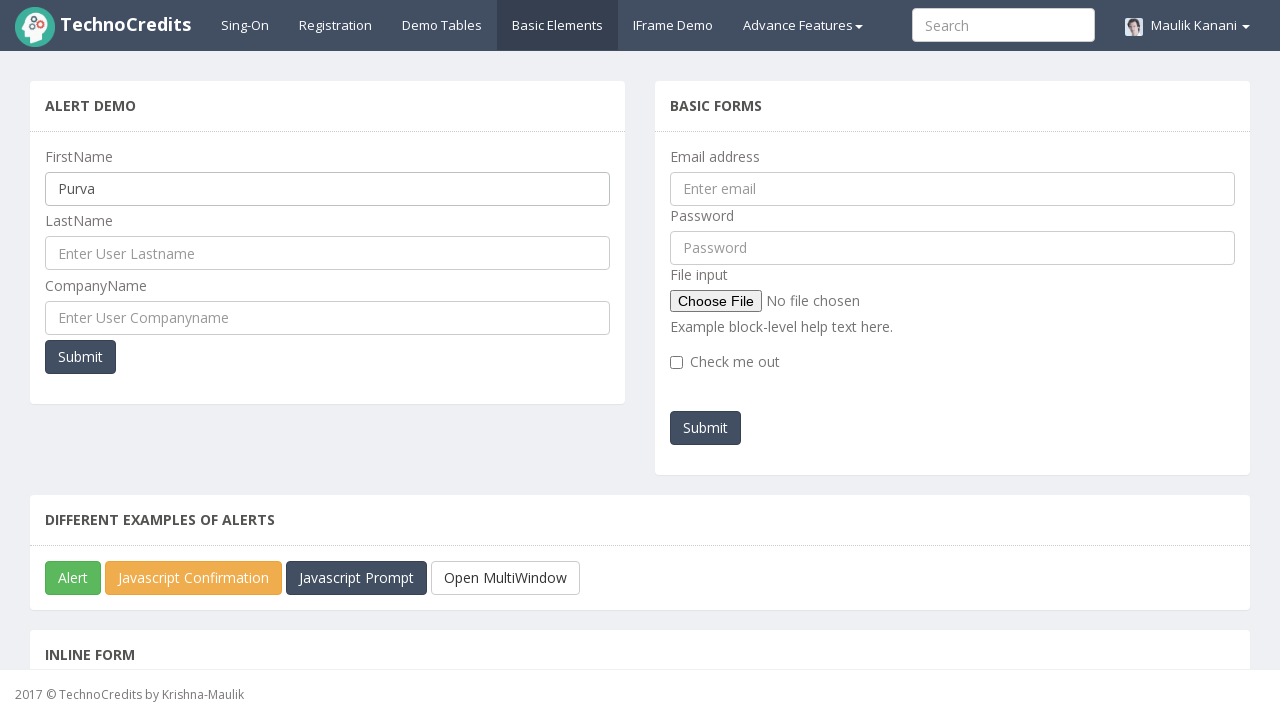

Filled last name field with 'Hanchate' on //label[text()='LastName']//following::input
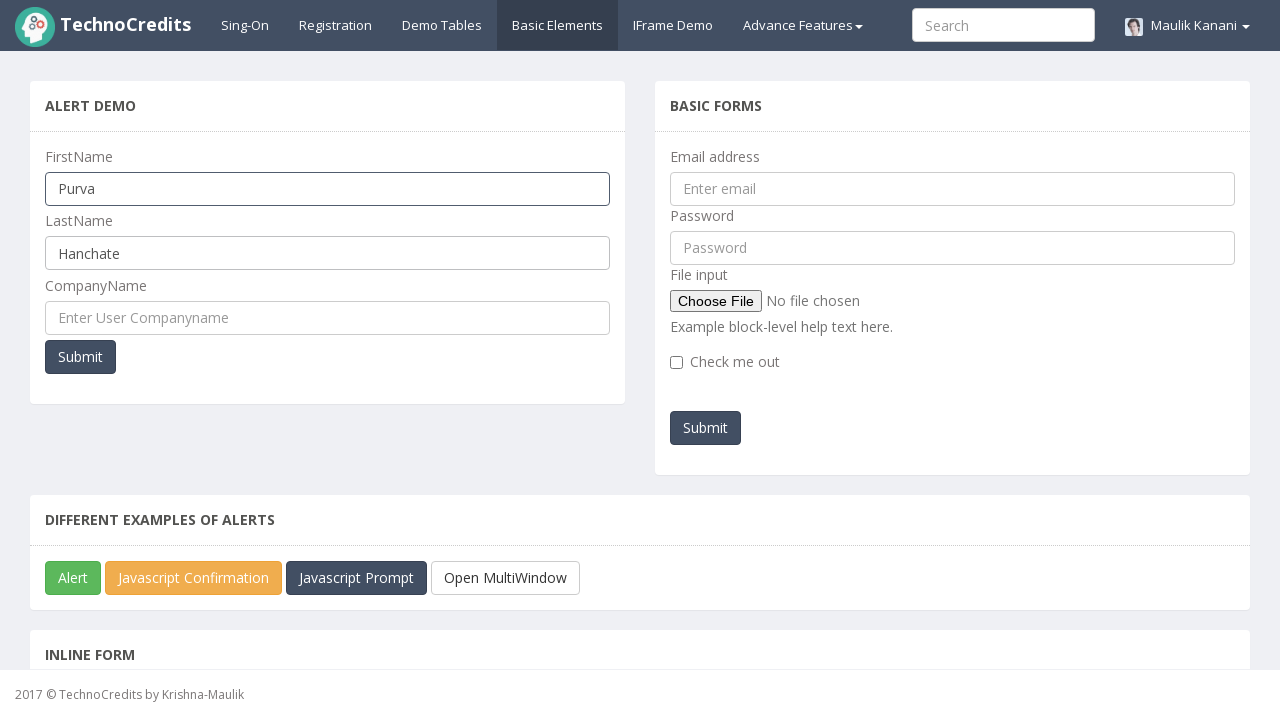

Filled company name field with 'Cognizant' on //input[@id='UserCompanyName']
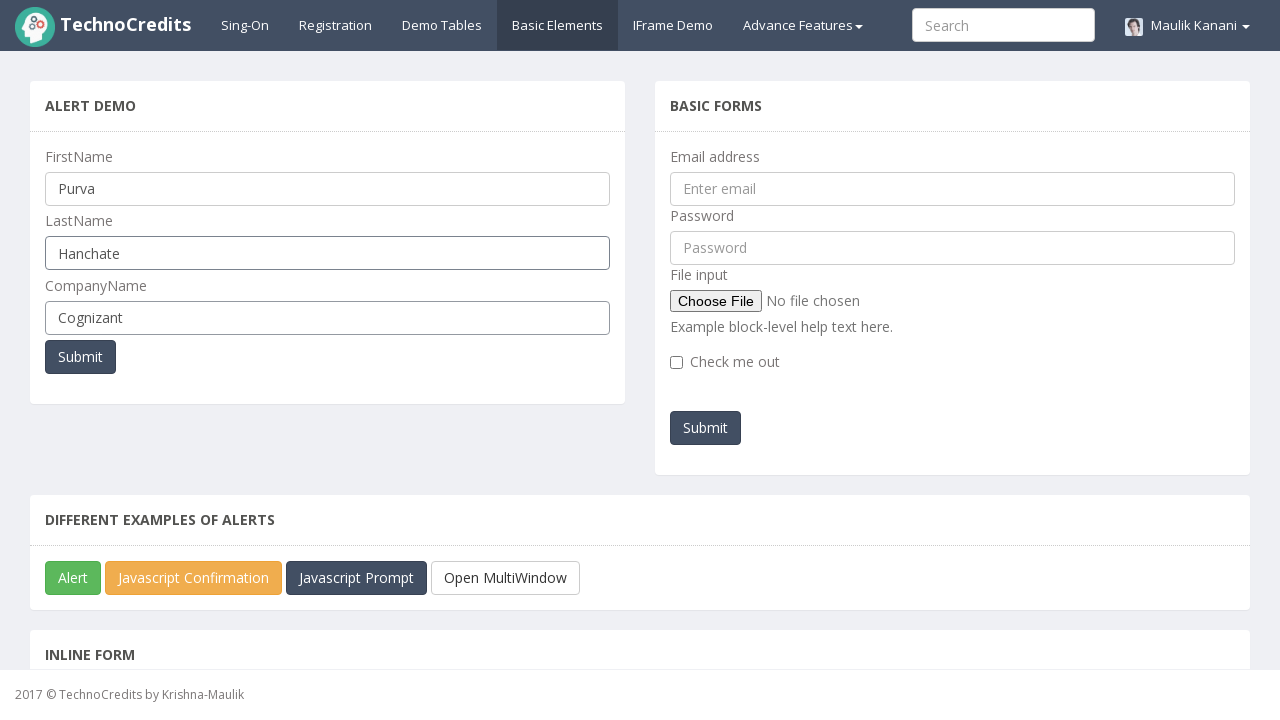

Clicked Submit button and accepted alert dialog at (80, 357) on xpath=//button[text()='Submit']
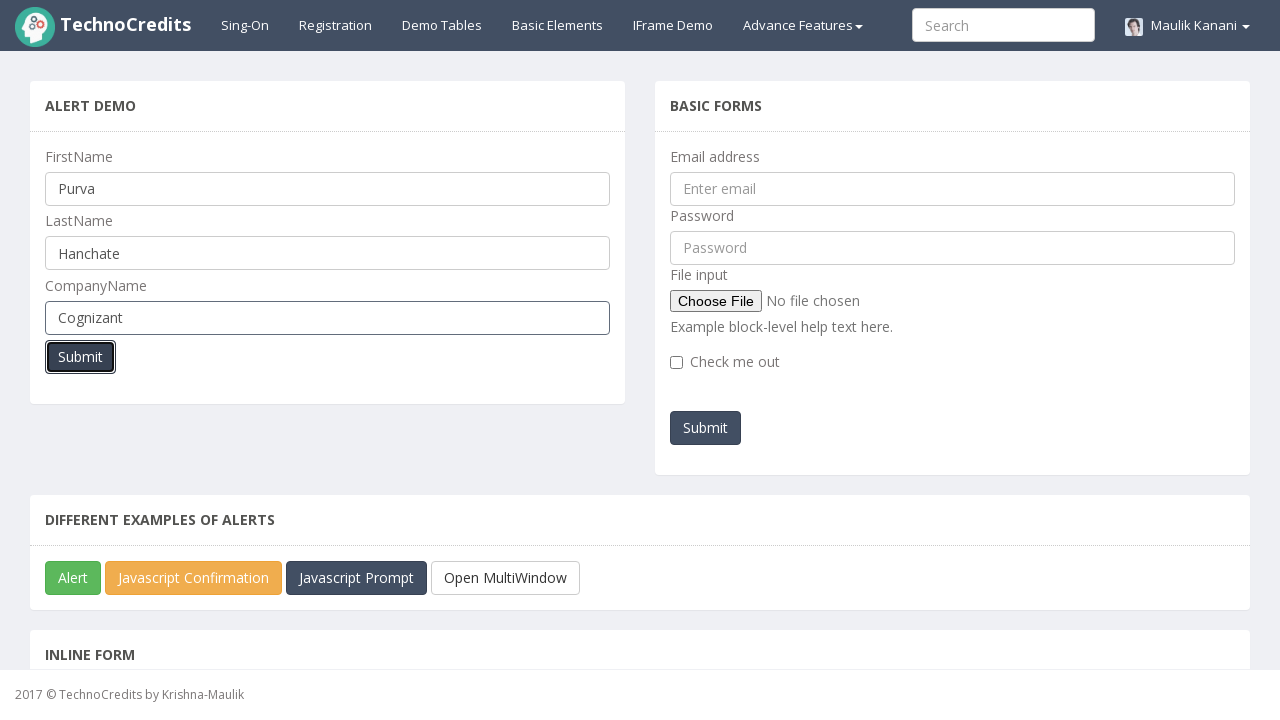

Waited for alert to be processed
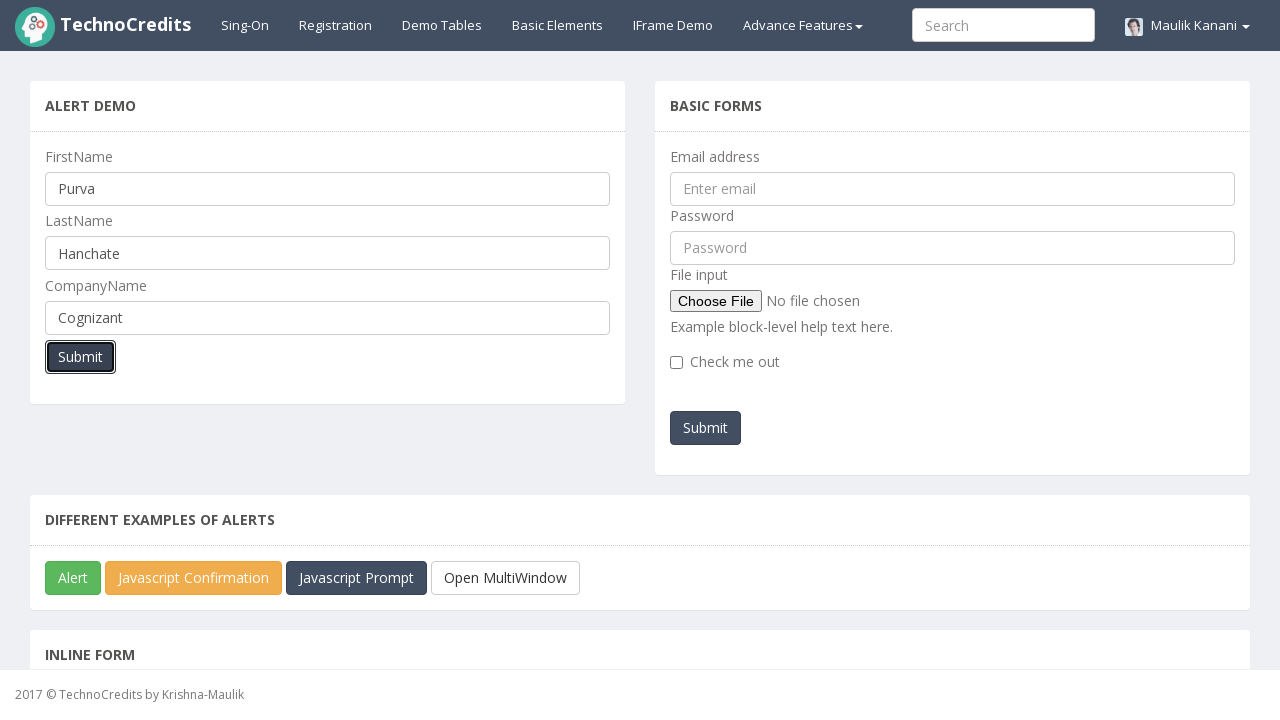

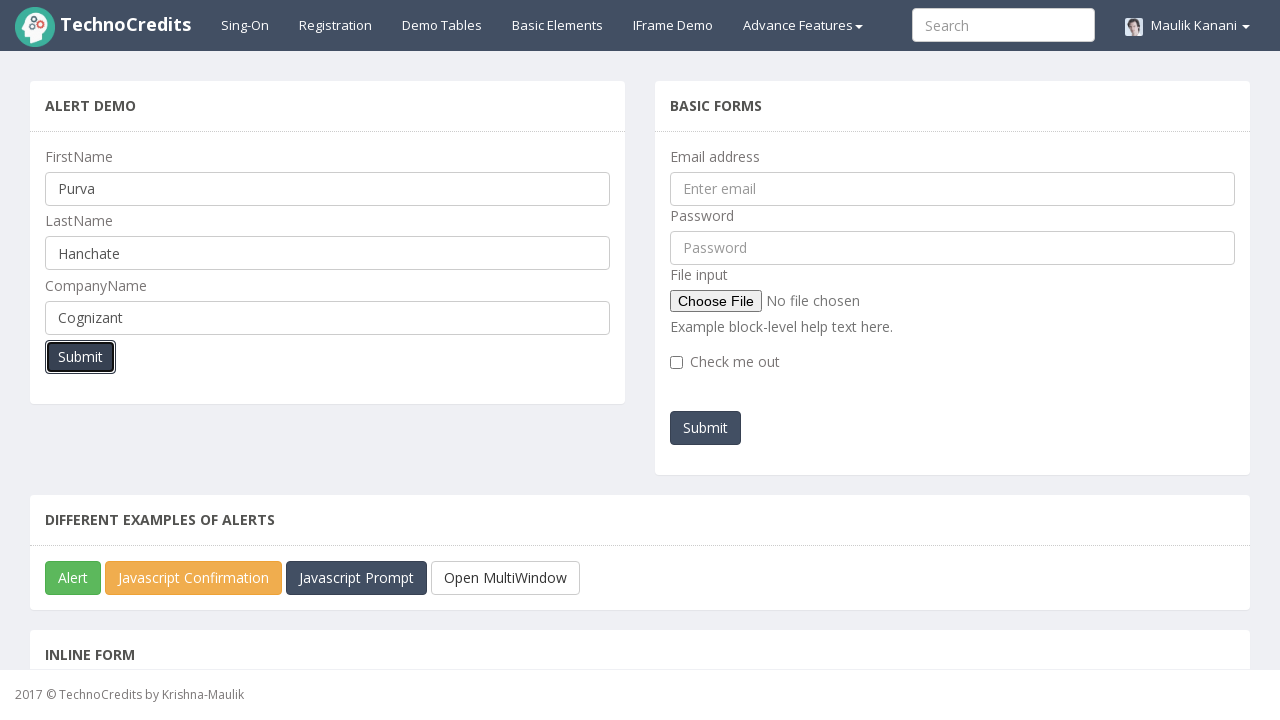